Opens Flipkart website and maximizes the browser window - a simple navigation test

Starting URL: https://www.flipkart.com

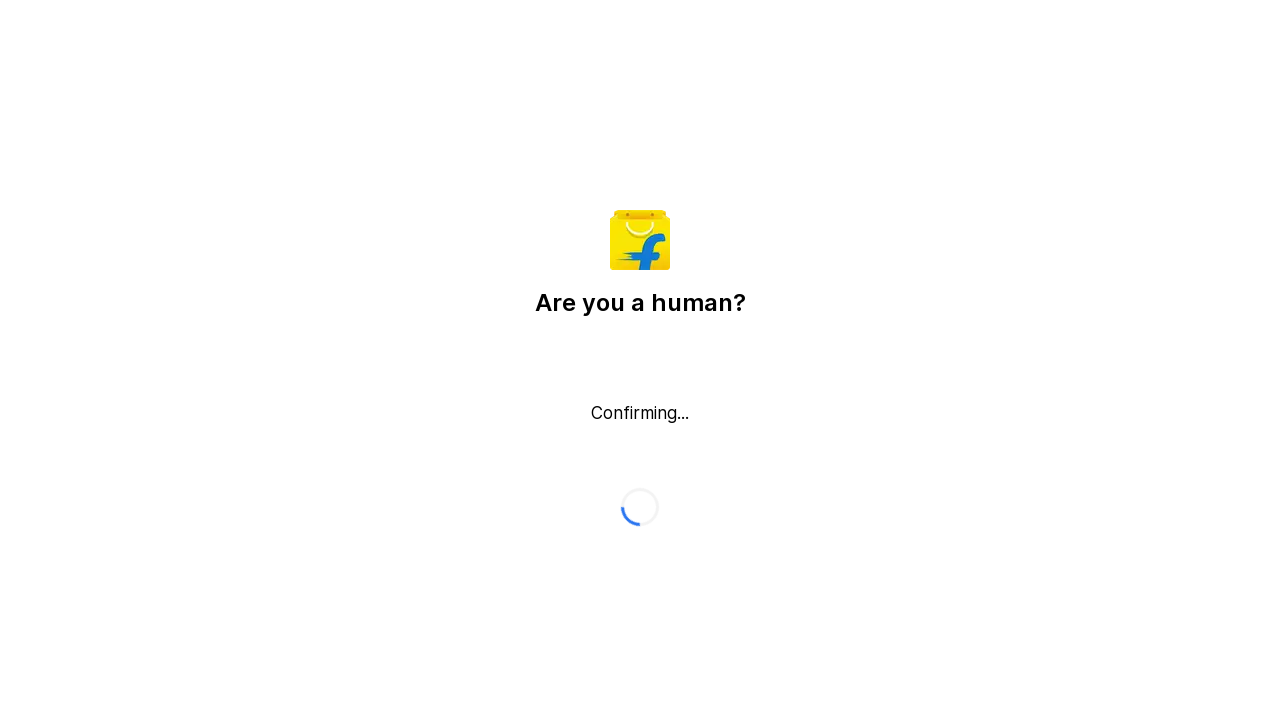

Waited for Flipkart page to load - DOM content loaded
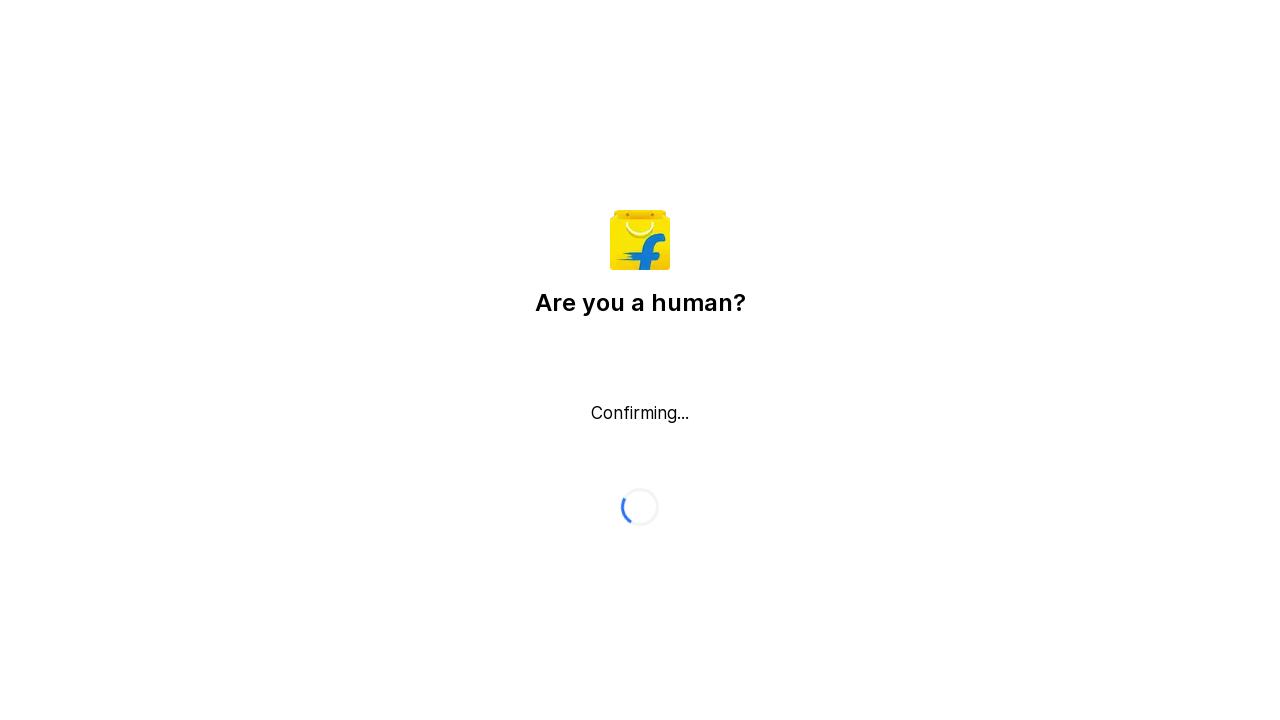

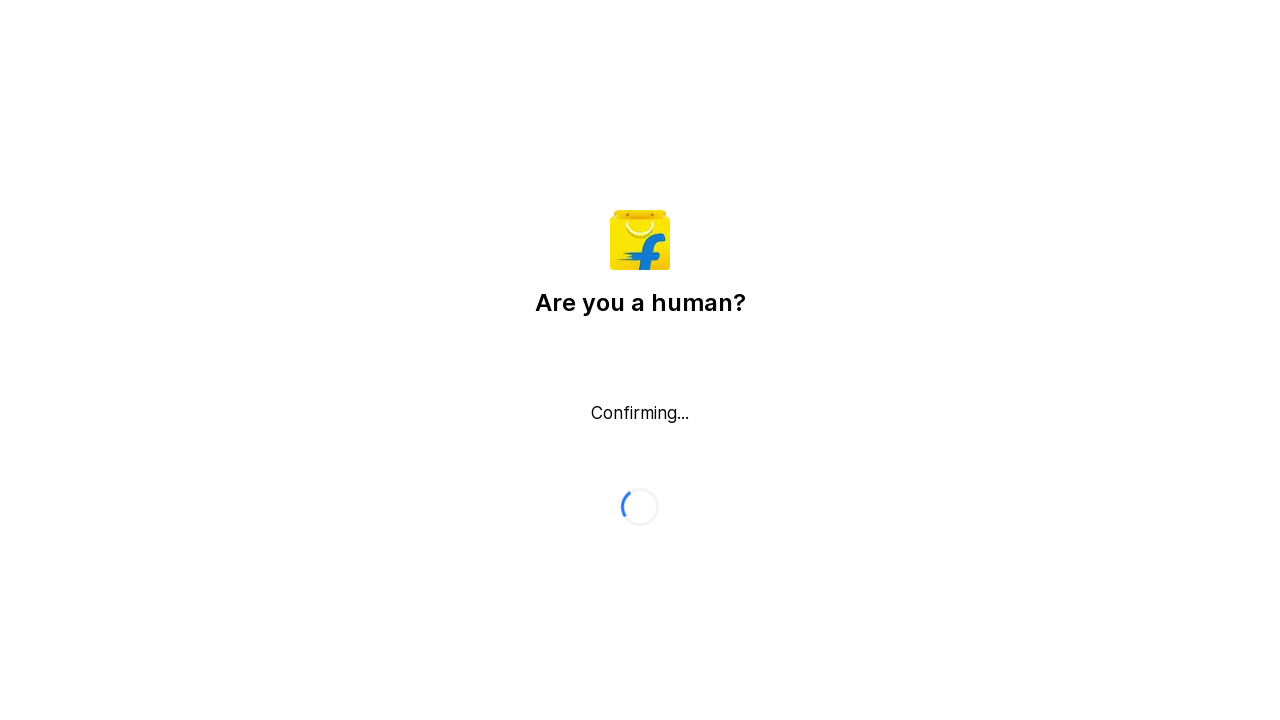